Tests that an item is removed if an empty string is entered when editing

Starting URL: https://demo.playwright.dev/todomvc

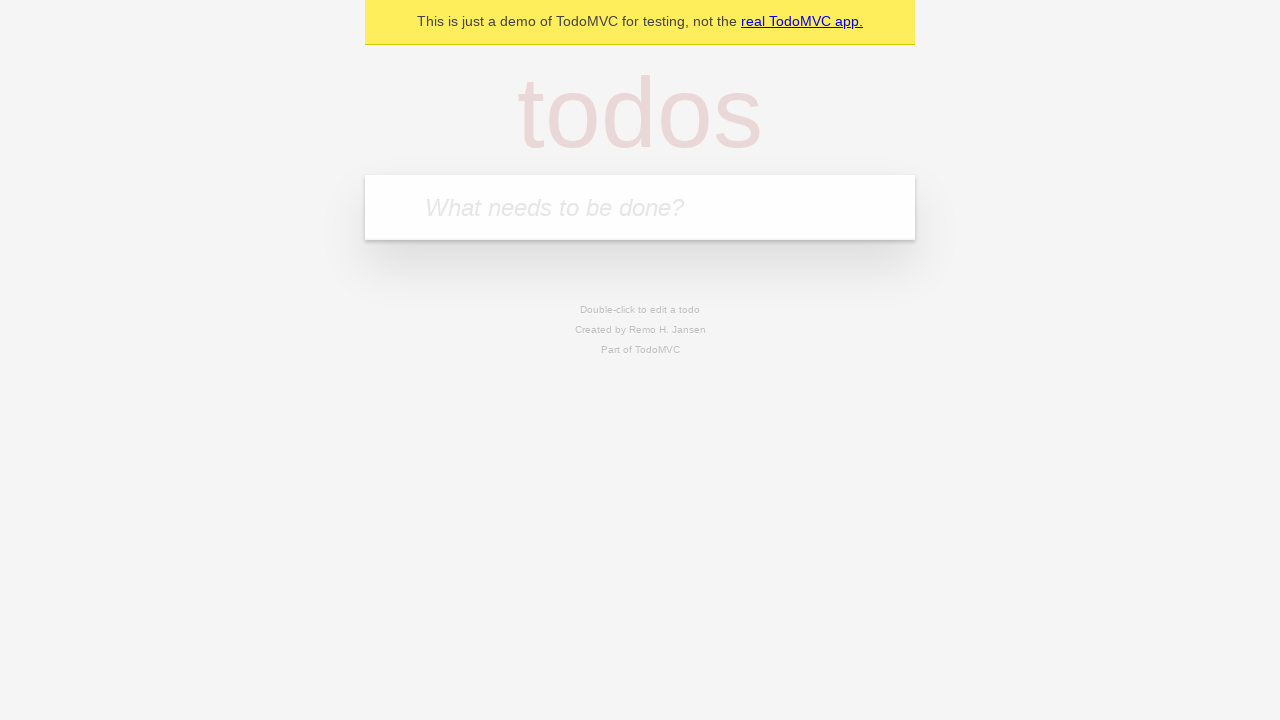

Filled first todo item with 'buy some cheese' on internal:attr=[placeholder="What needs to be done?"i]
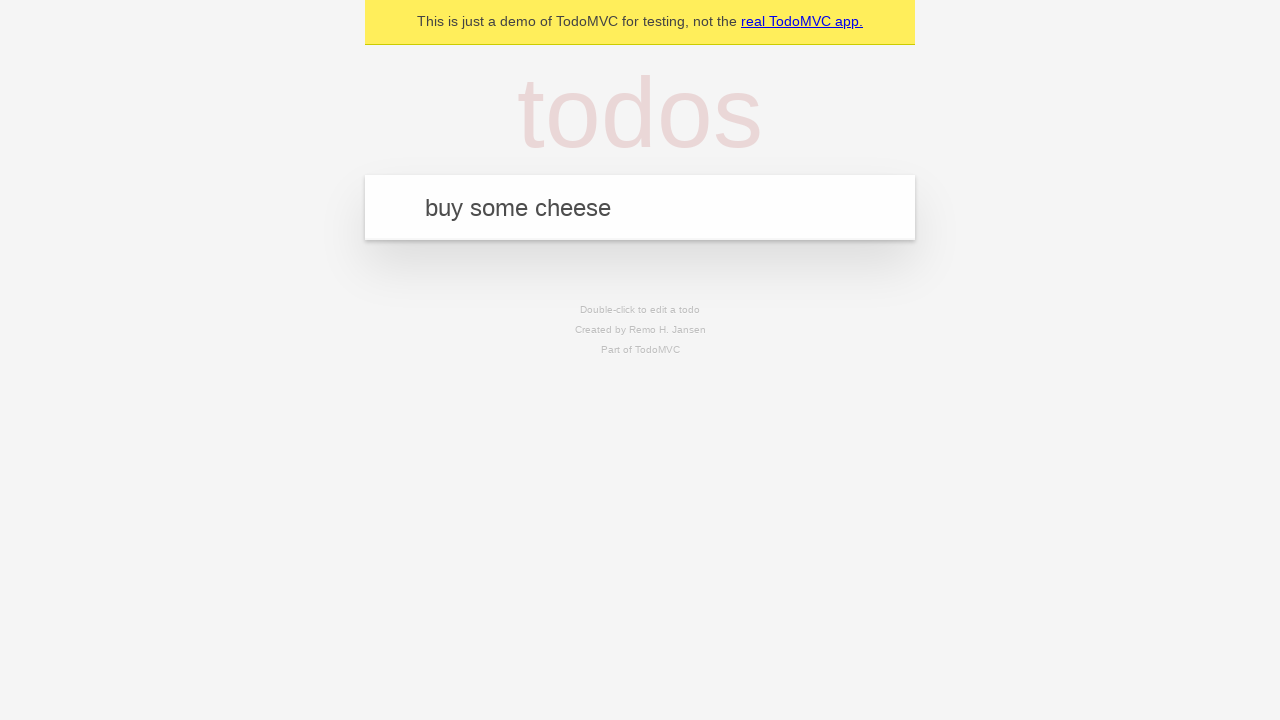

Pressed Enter to add first todo item on internal:attr=[placeholder="What needs to be done?"i]
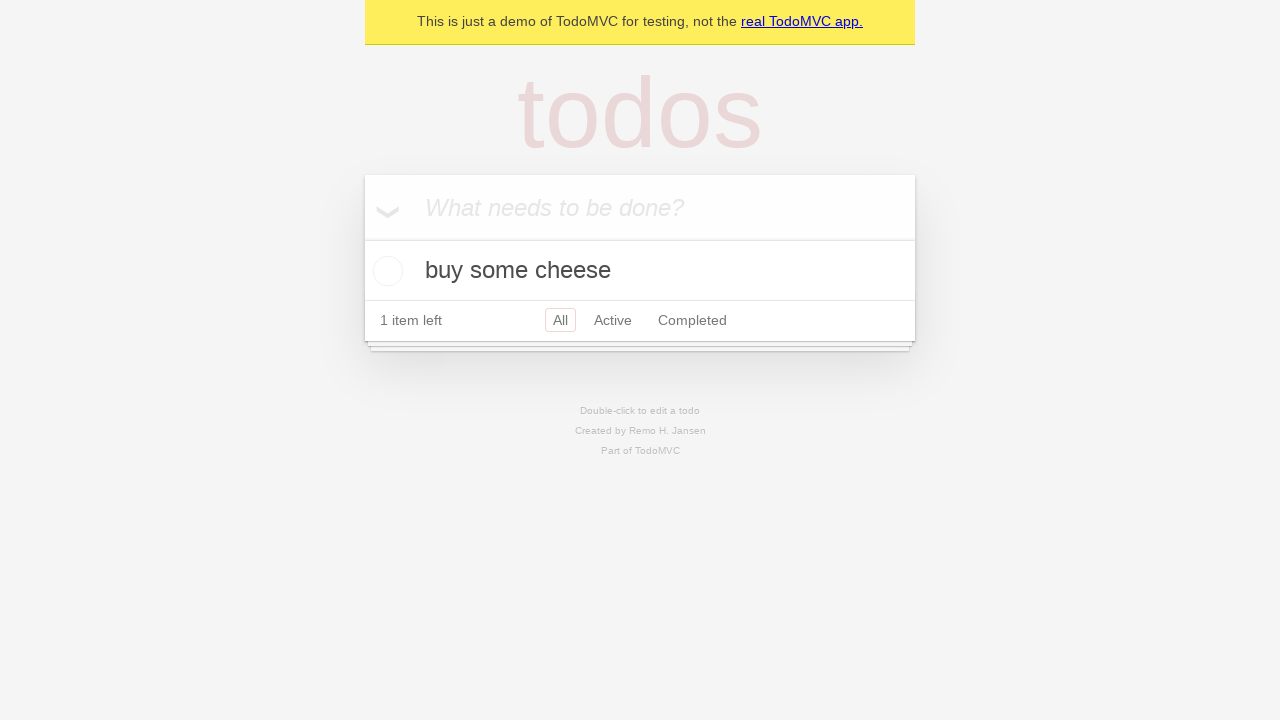

Filled second todo item with 'feed the cat' on internal:attr=[placeholder="What needs to be done?"i]
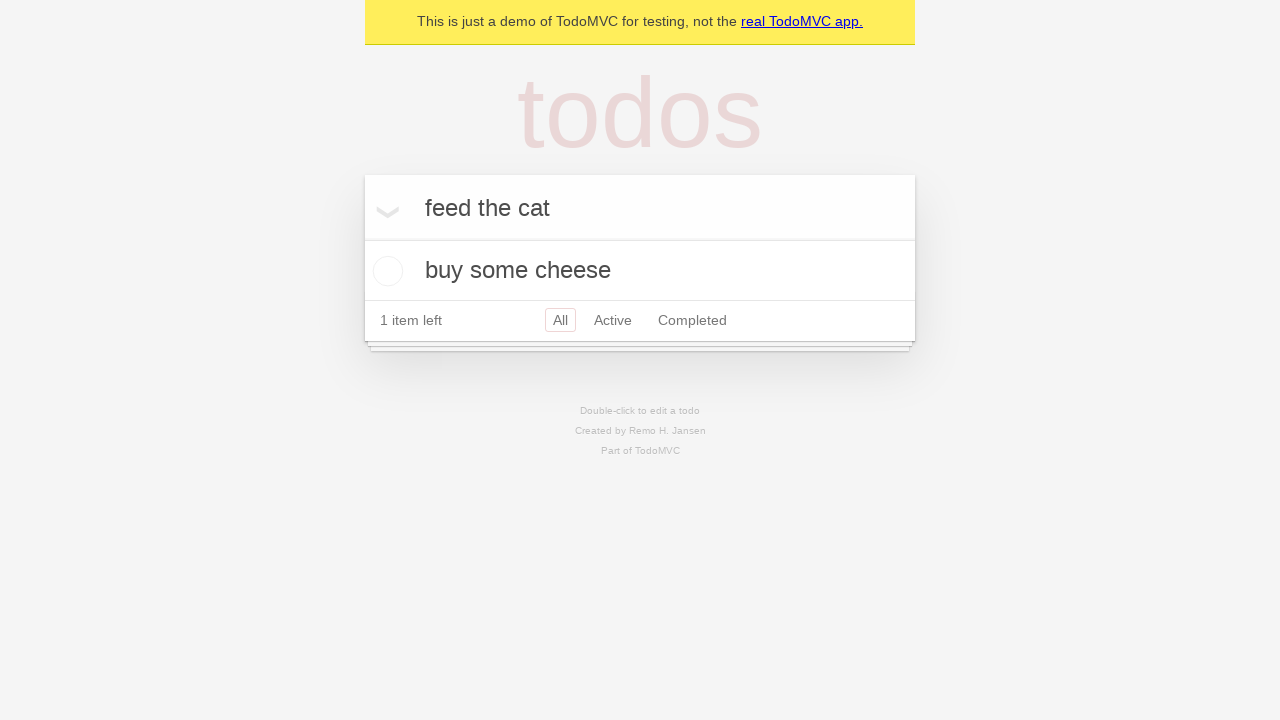

Pressed Enter to add second todo item on internal:attr=[placeholder="What needs to be done?"i]
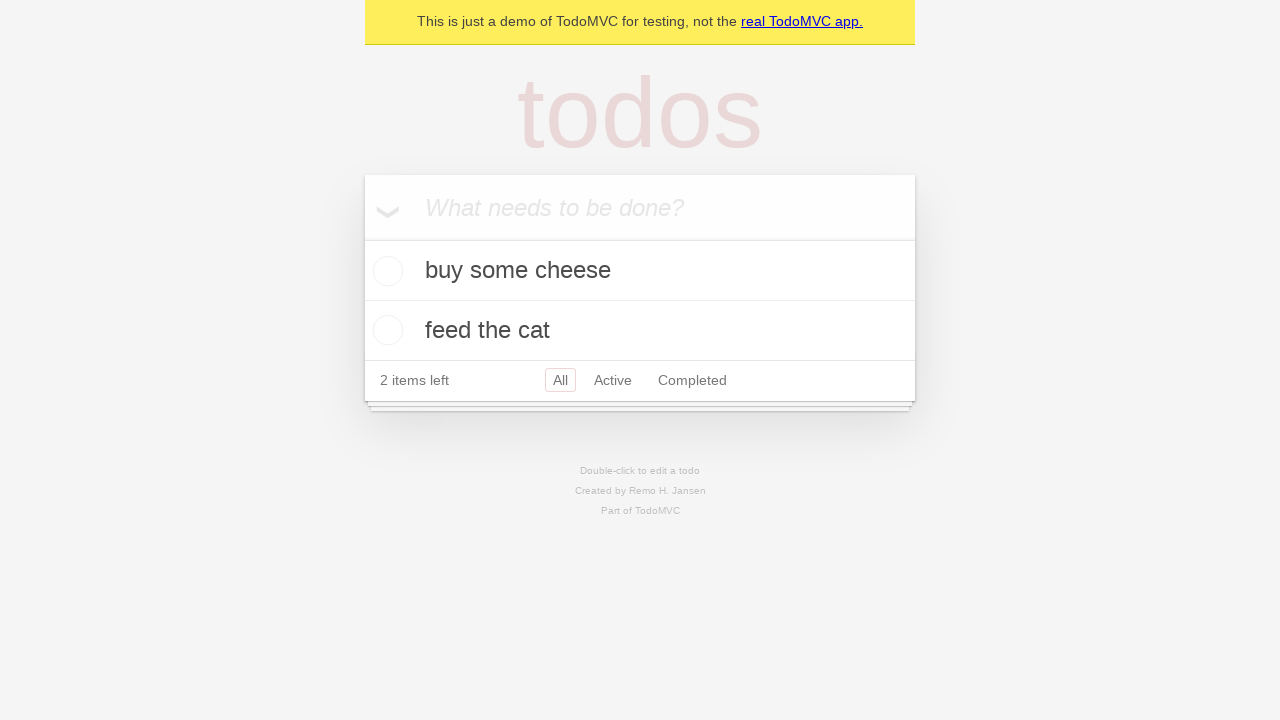

Filled third todo item with 'book a doctors appointment' on internal:attr=[placeholder="What needs to be done?"i]
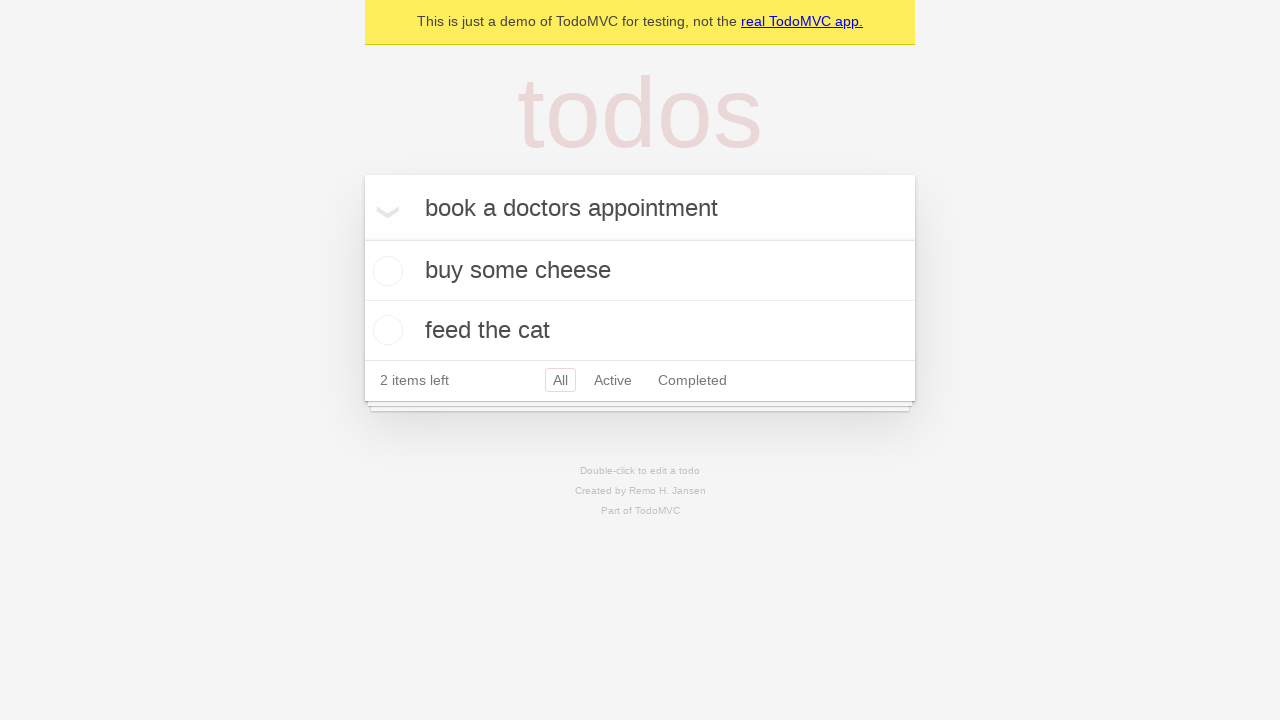

Pressed Enter to add third todo item on internal:attr=[placeholder="What needs to be done?"i]
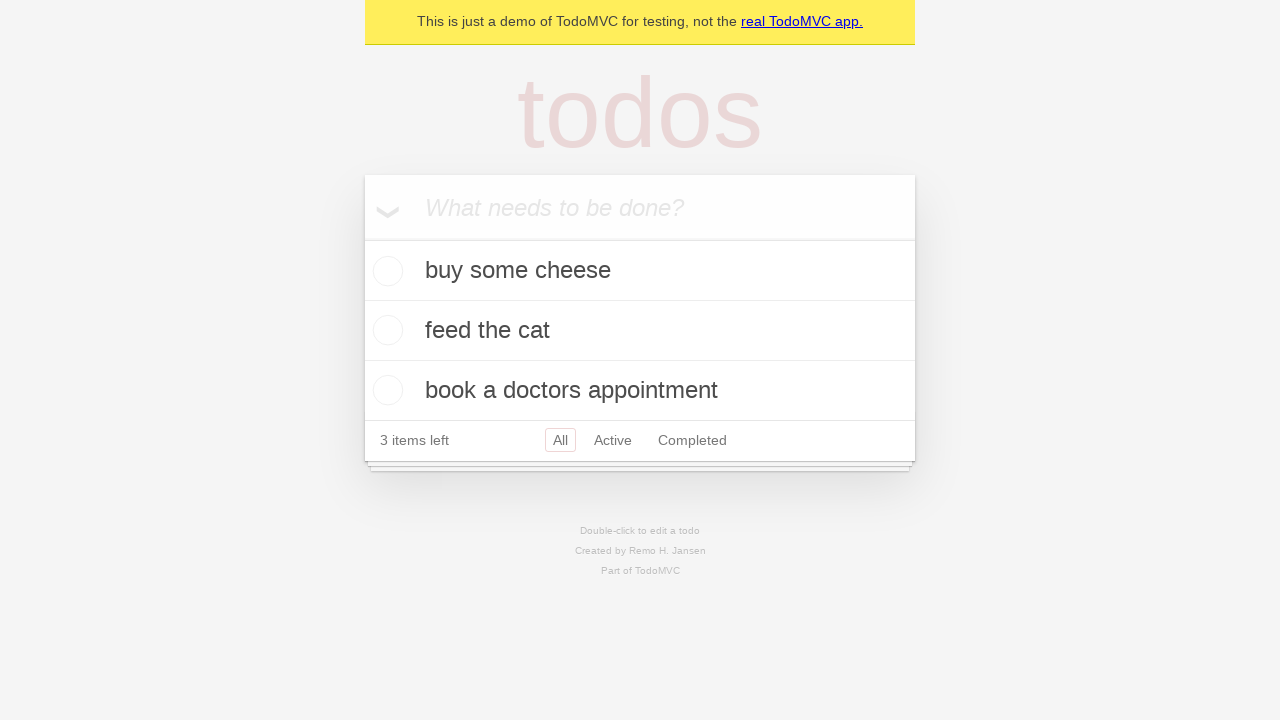

Waited for todo items to appear
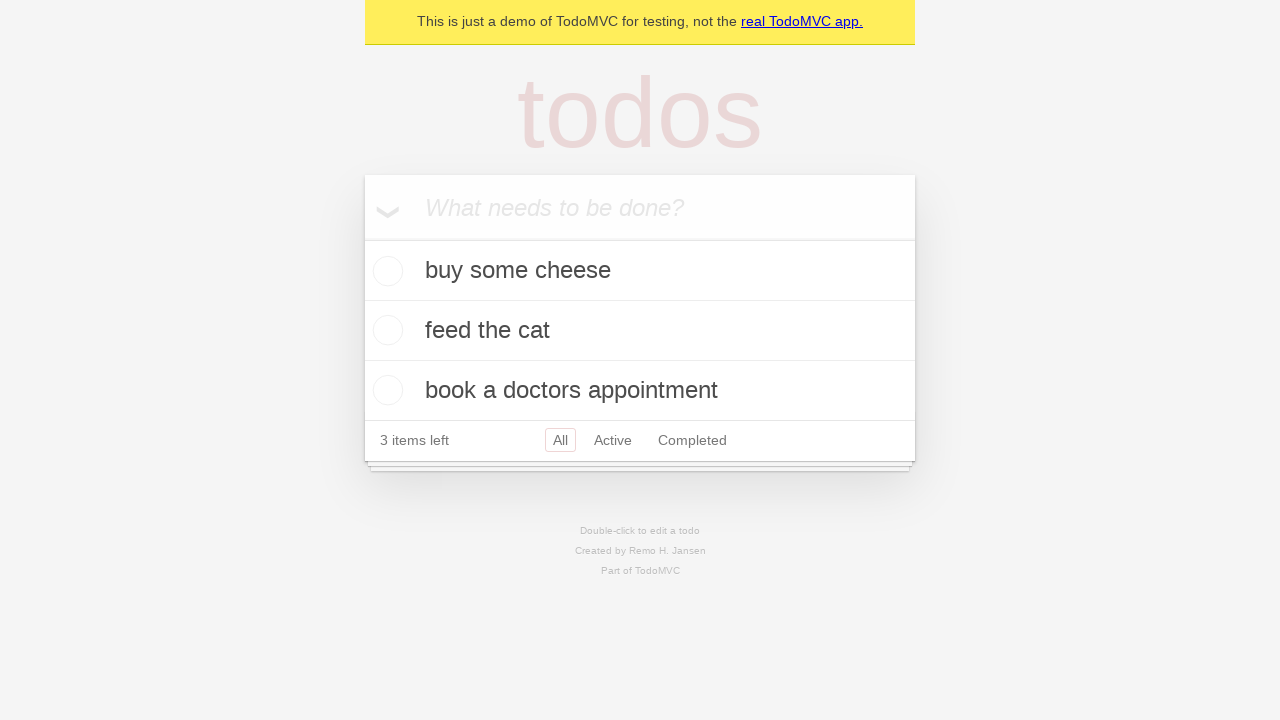

Located all todo items
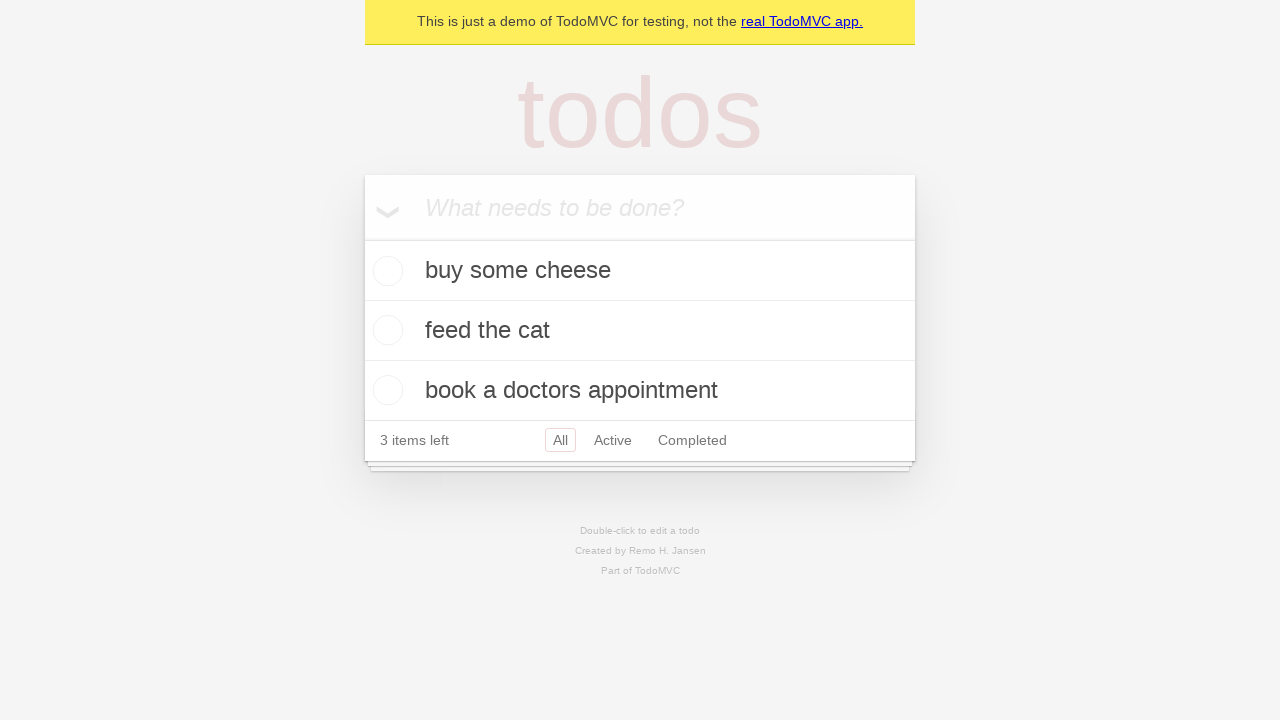

Double-clicked second todo item to enter edit mode at (640, 331) on internal:testid=[data-testid="todo-item"s] >> nth=1
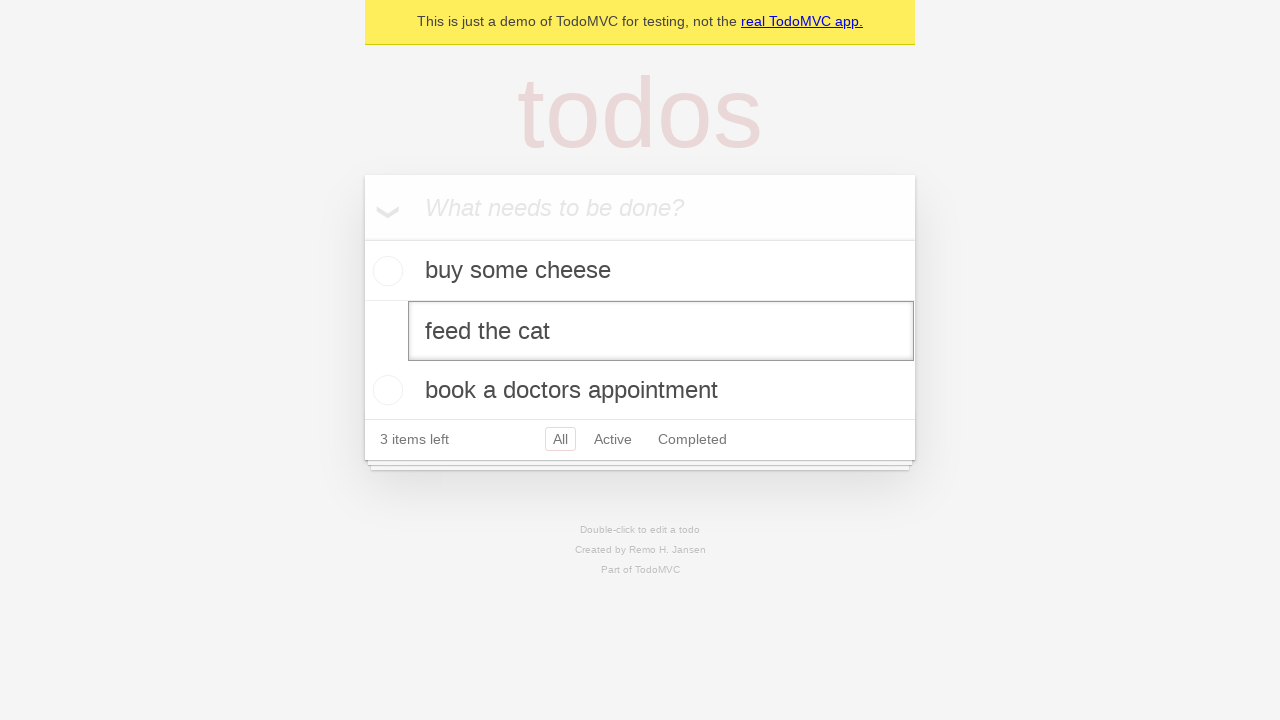

Cleared the edit textbox to empty string on internal:testid=[data-testid="todo-item"s] >> nth=1 >> internal:role=textbox[nam
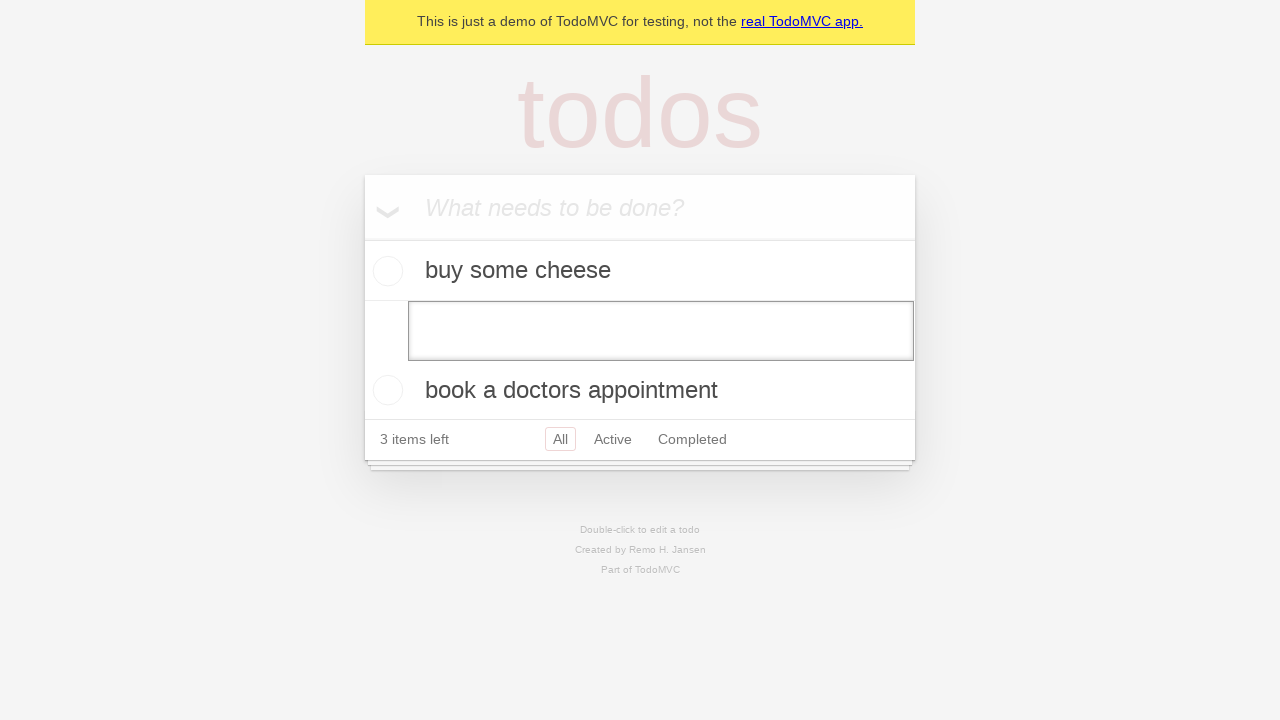

Pressed Enter to confirm empty edit, removing the todo item on internal:testid=[data-testid="todo-item"s] >> nth=1 >> internal:role=textbox[nam
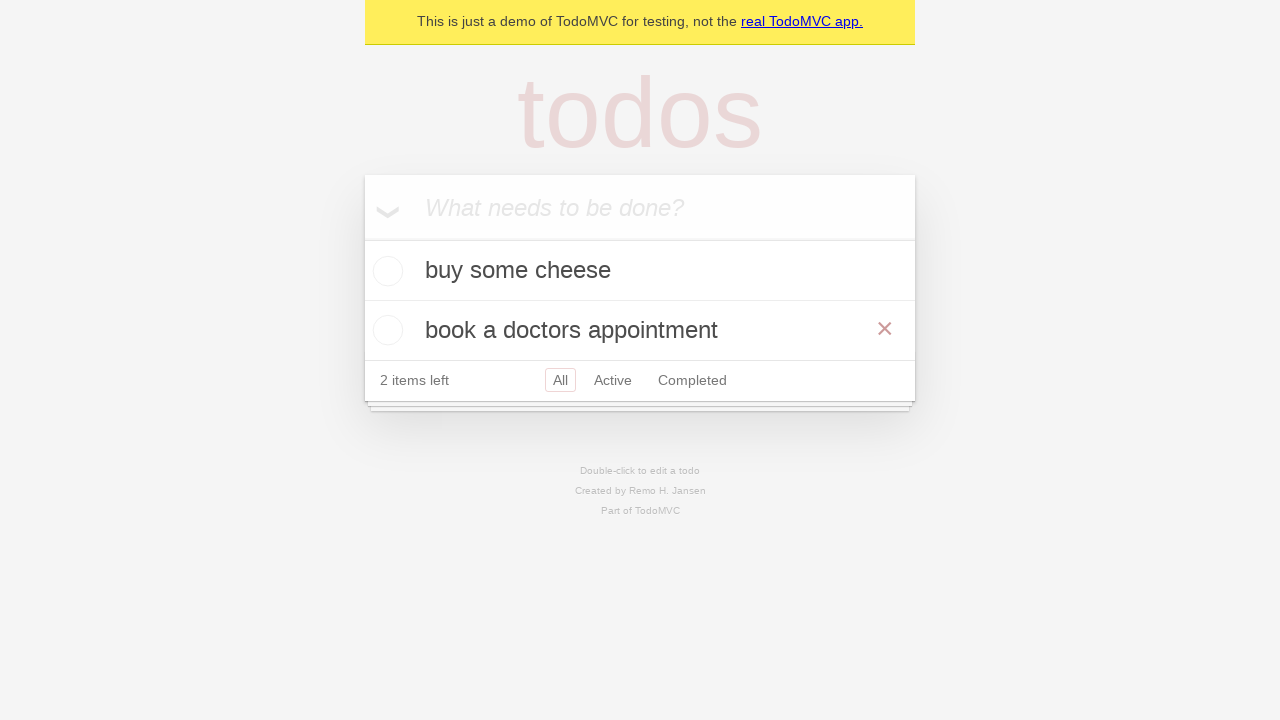

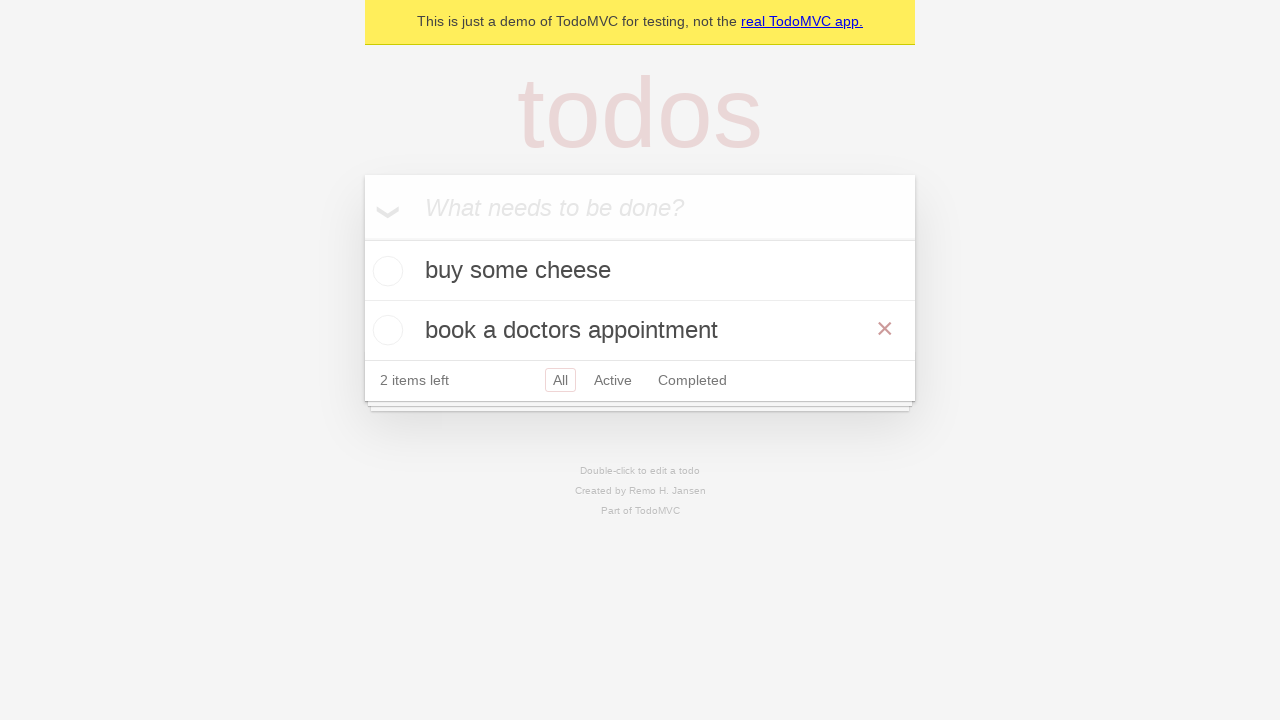